Tests textarea field by entering text, submitting the form, and verifying the value

Starting URL: https://bonigarcia.dev/selenium-webdriver-java/web-form.html

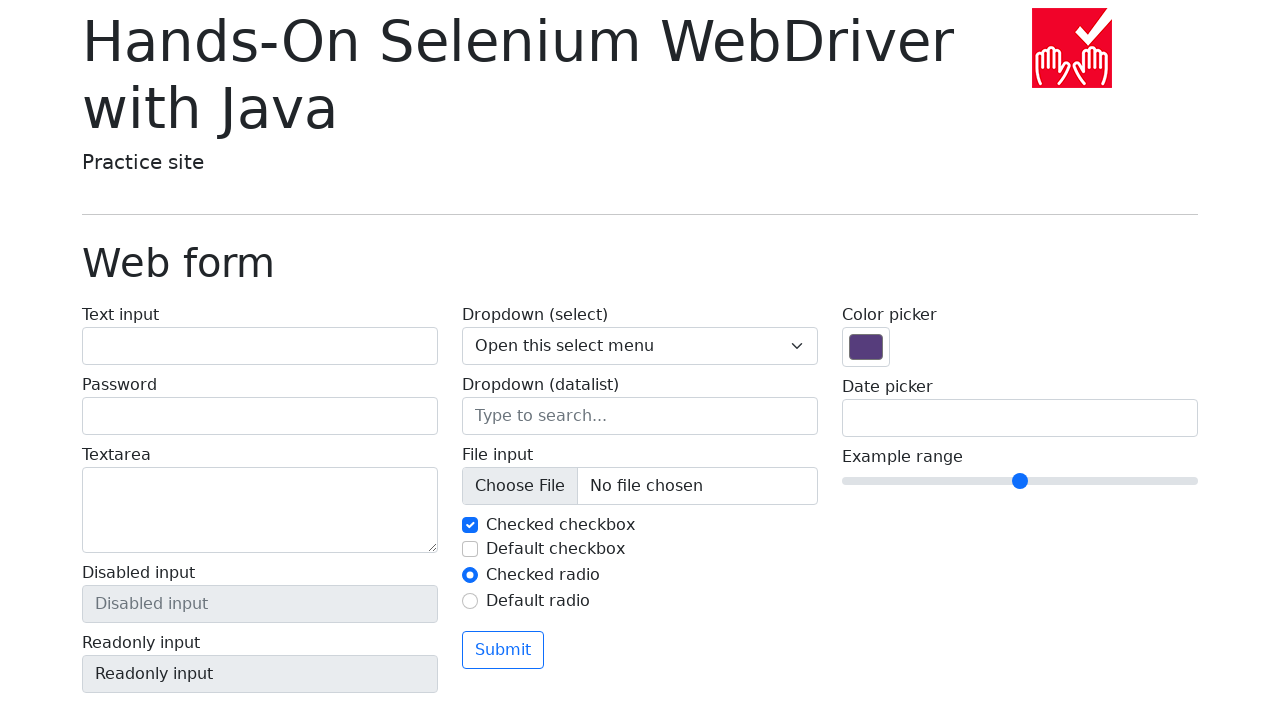

Filled textarea with 'TextAreaCompleted' on textarea[name='my-textarea']
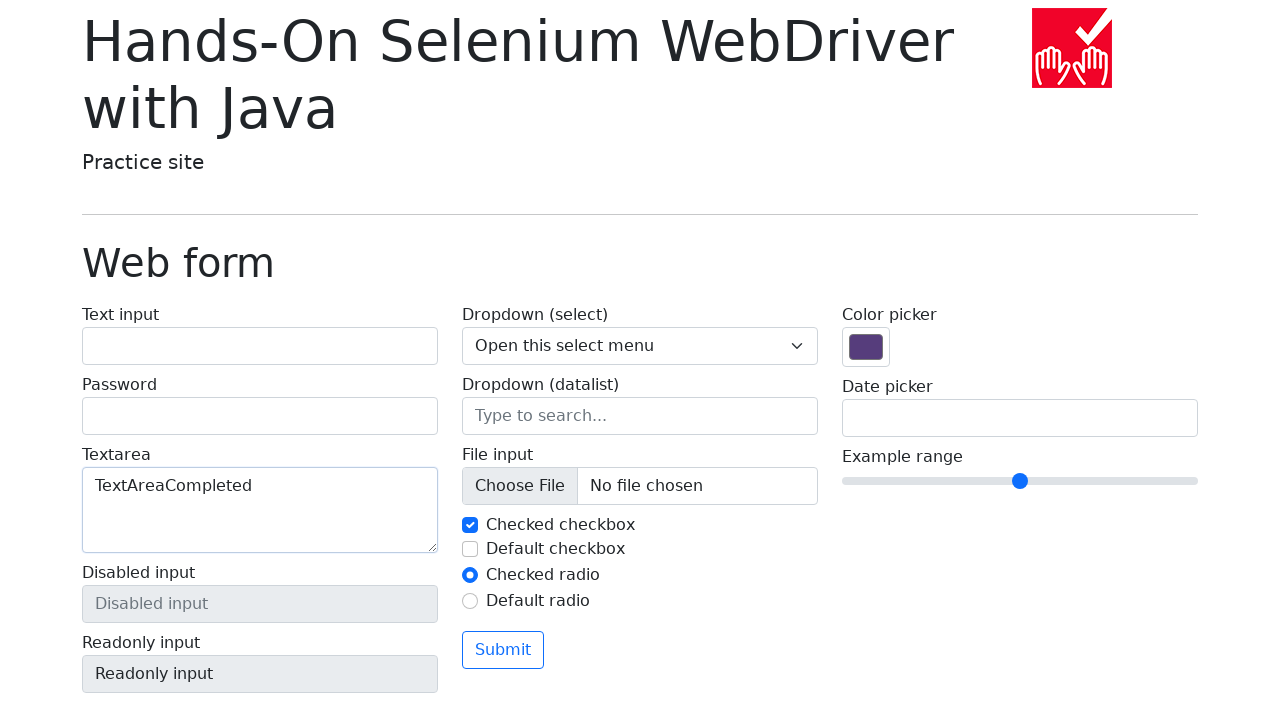

Clicked submit button to submit the form at (503, 650) on button[type='submit']
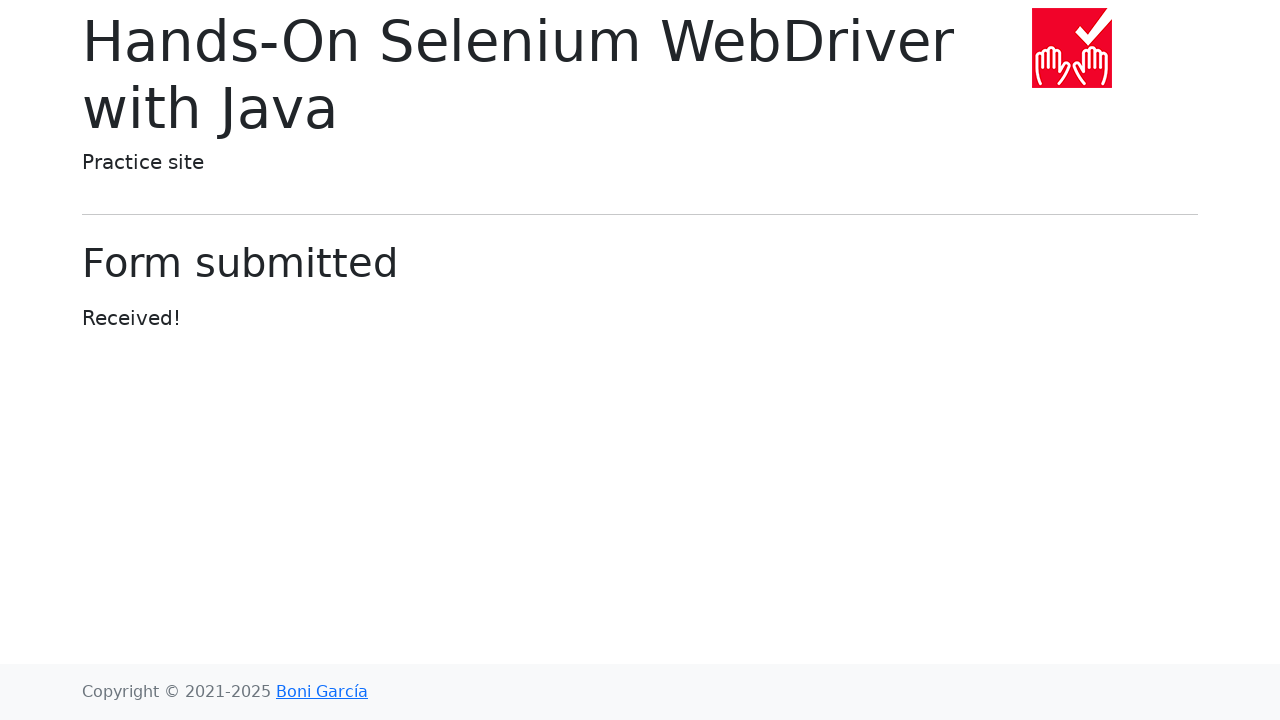

Waited 1000ms for form submission to process
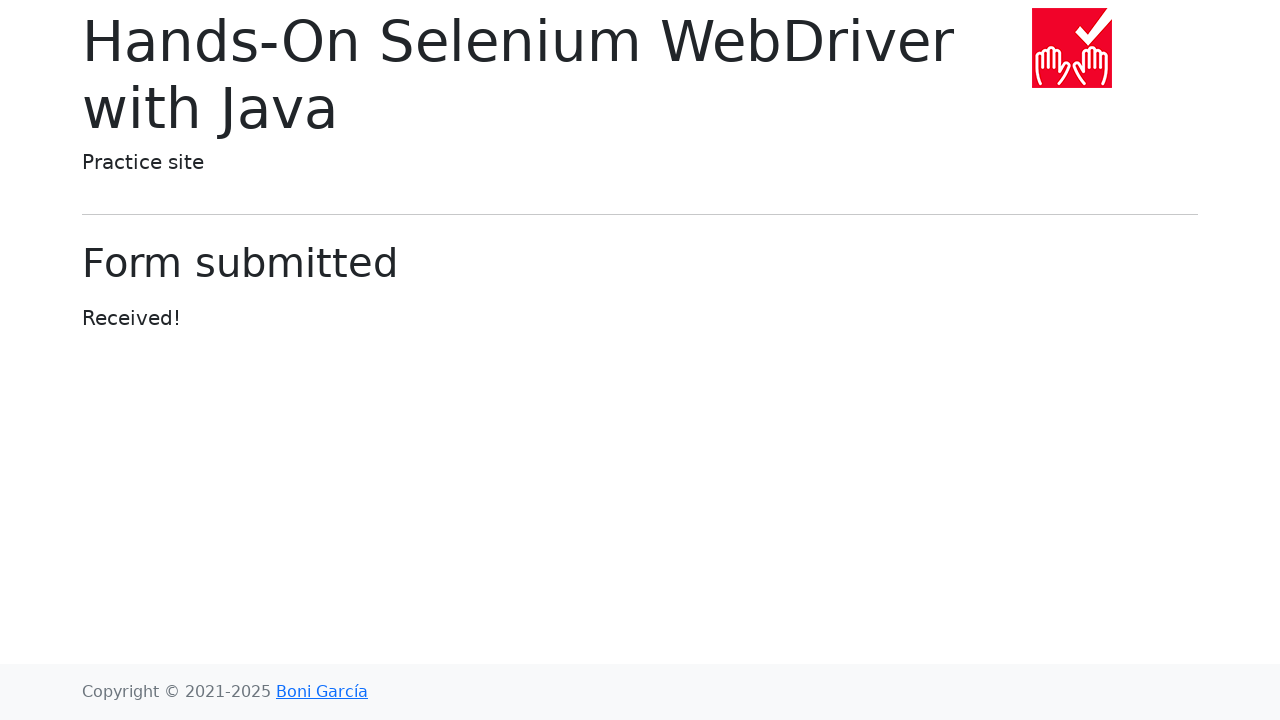

Navigated back to the form page
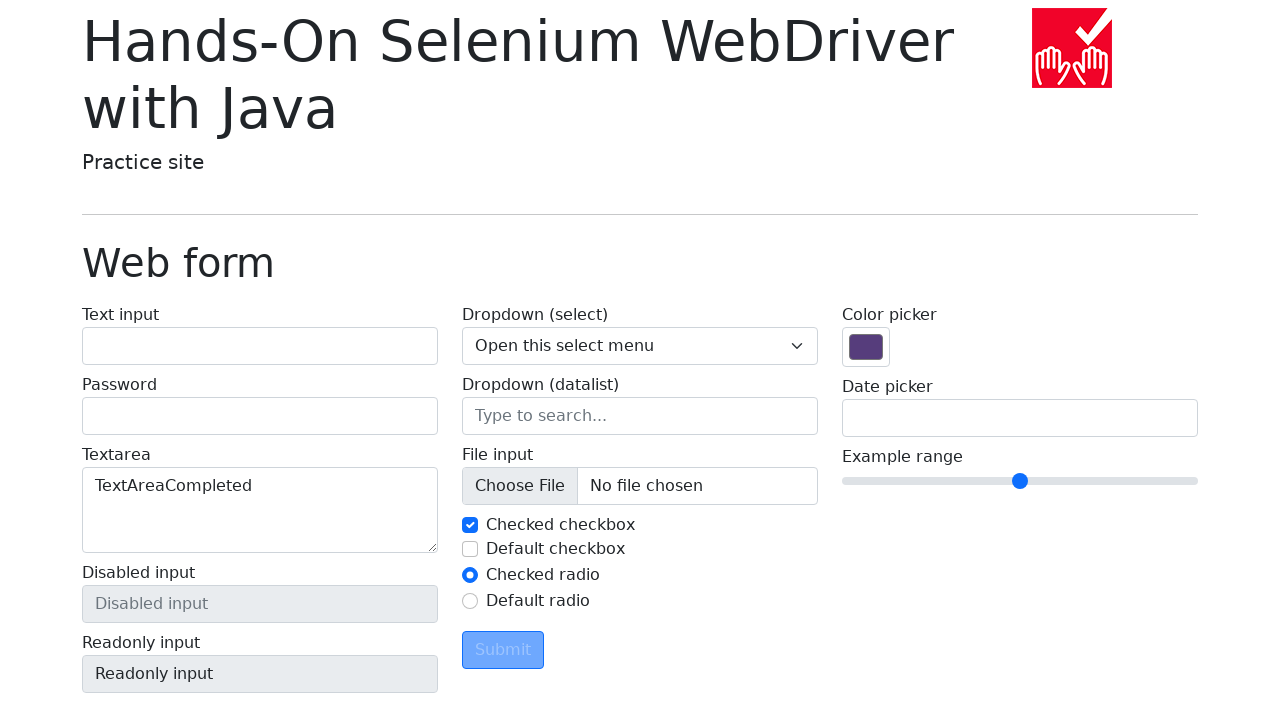

Verified textarea value matches 'TextAreaCompleted'
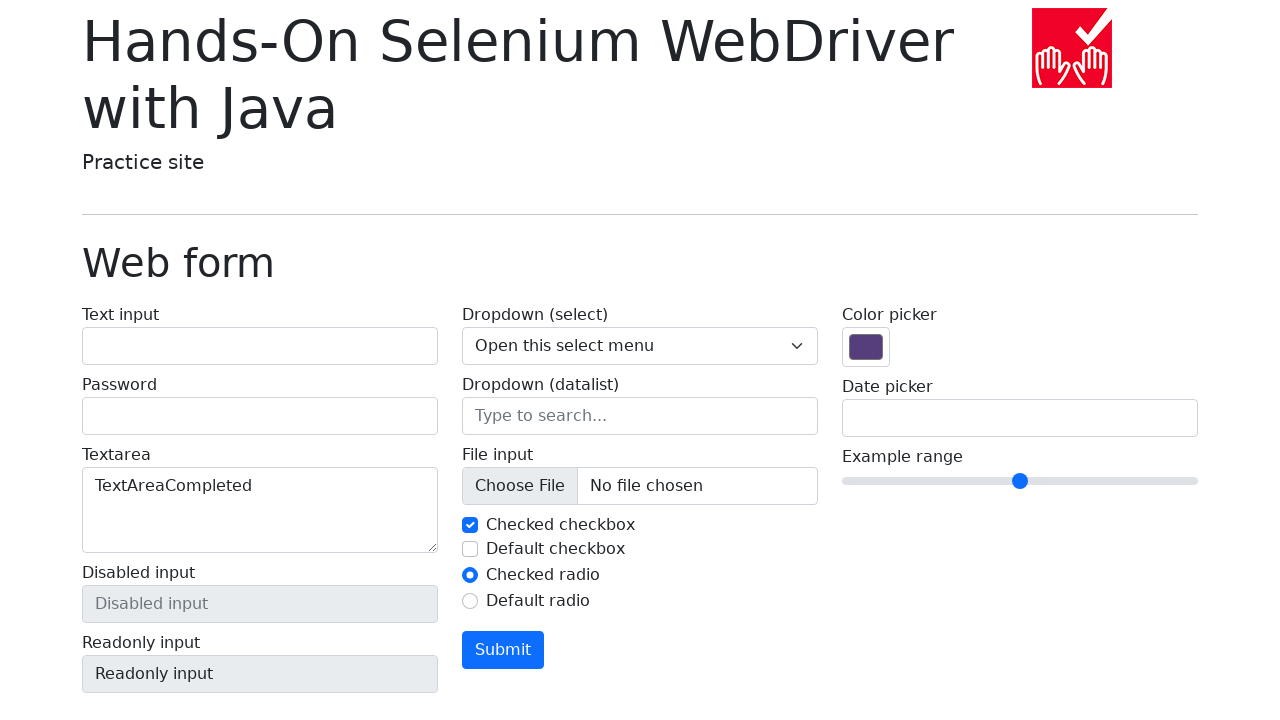

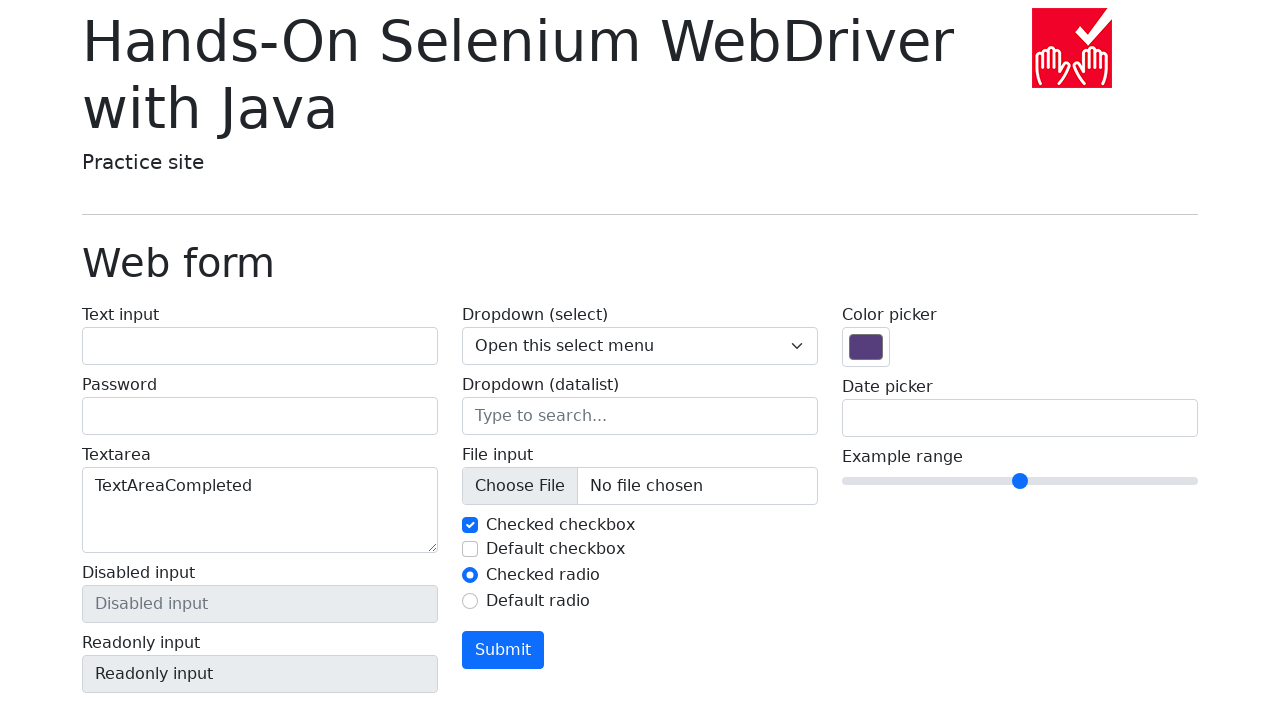